Searches for content on packsparapobres.com and verifies that specific elements with expected text are present on the search results page

Starting URL: https://packsparapobres.com/?s=sailorscholar

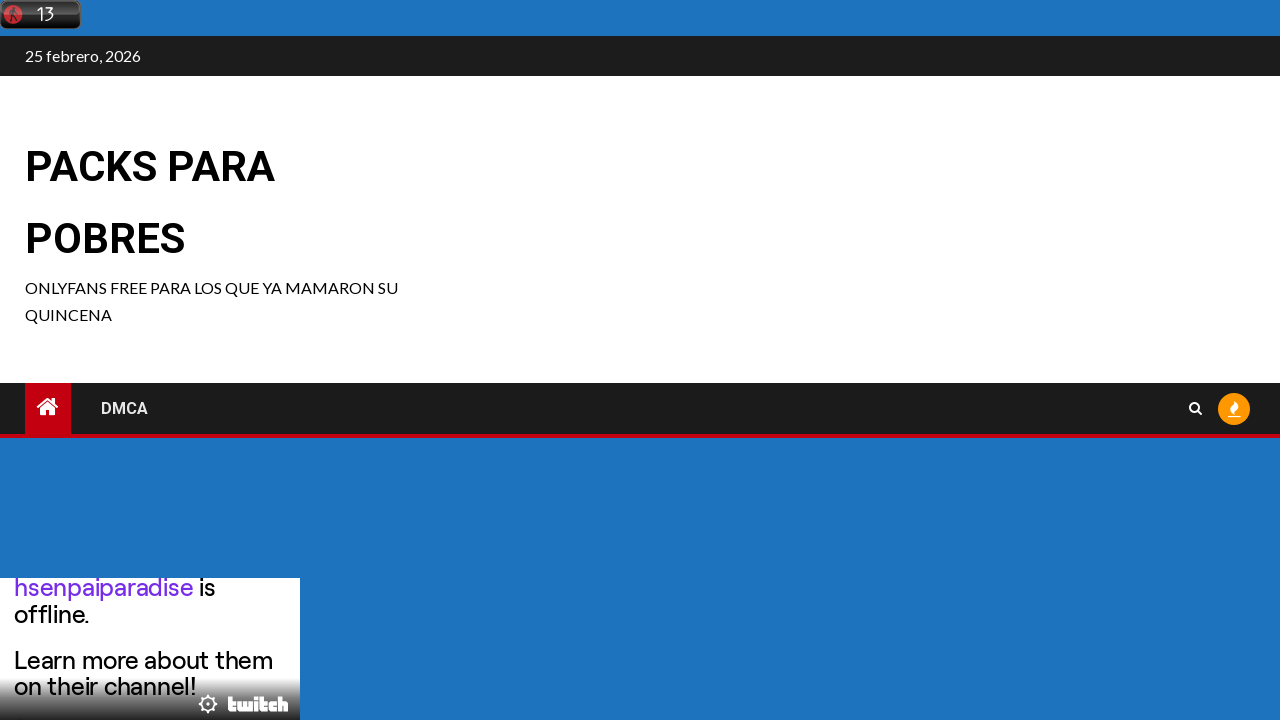

Waited for first search result element to load
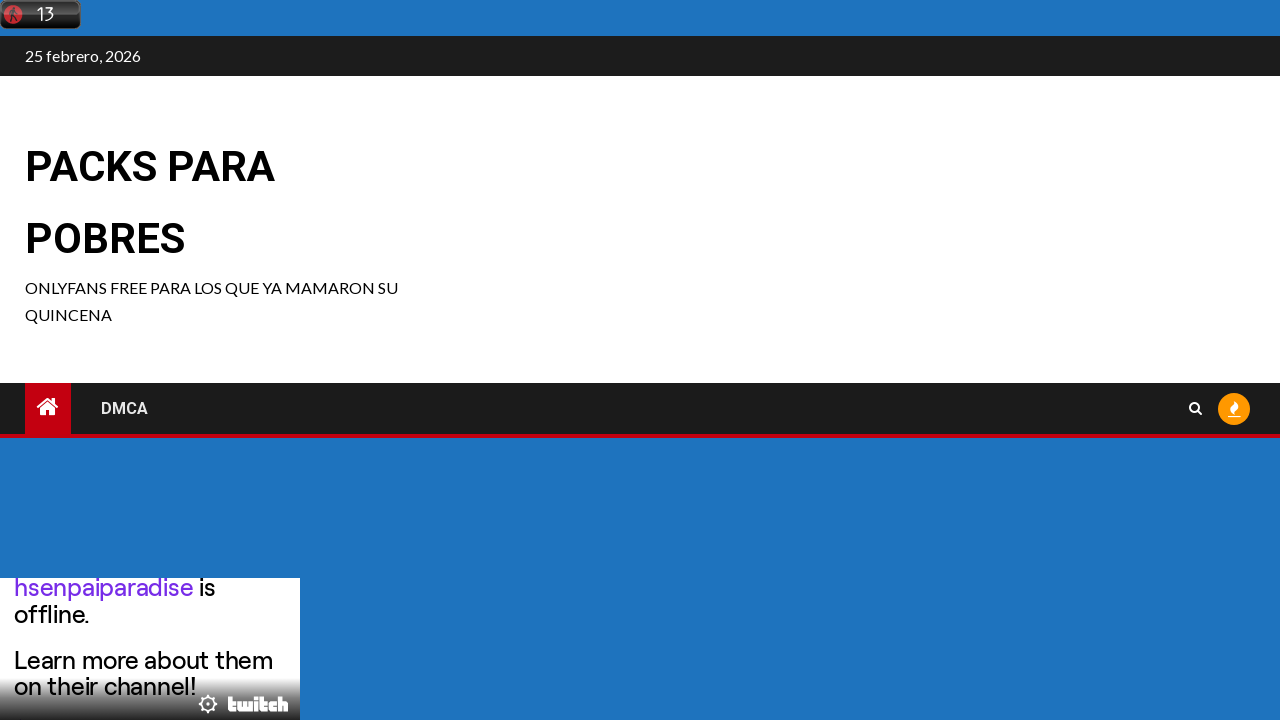

Located first search result element
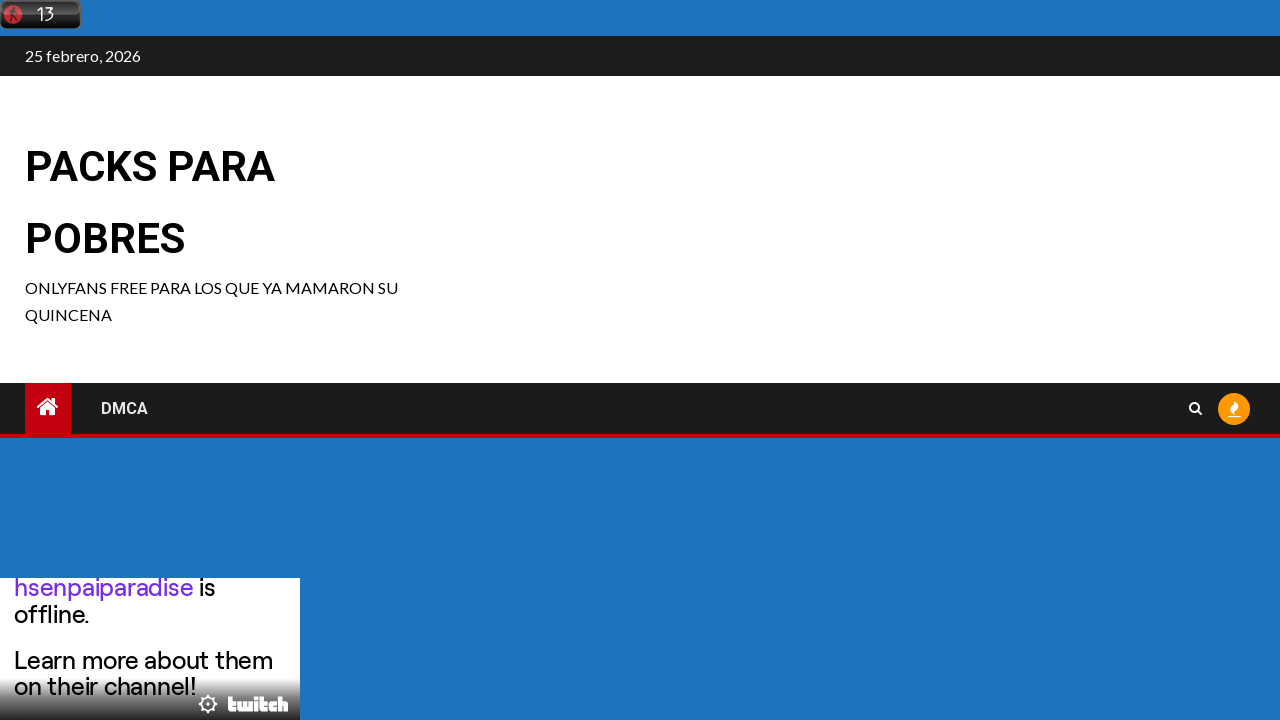

Extracted text from first result: 'Sailorscholar – Moggle'
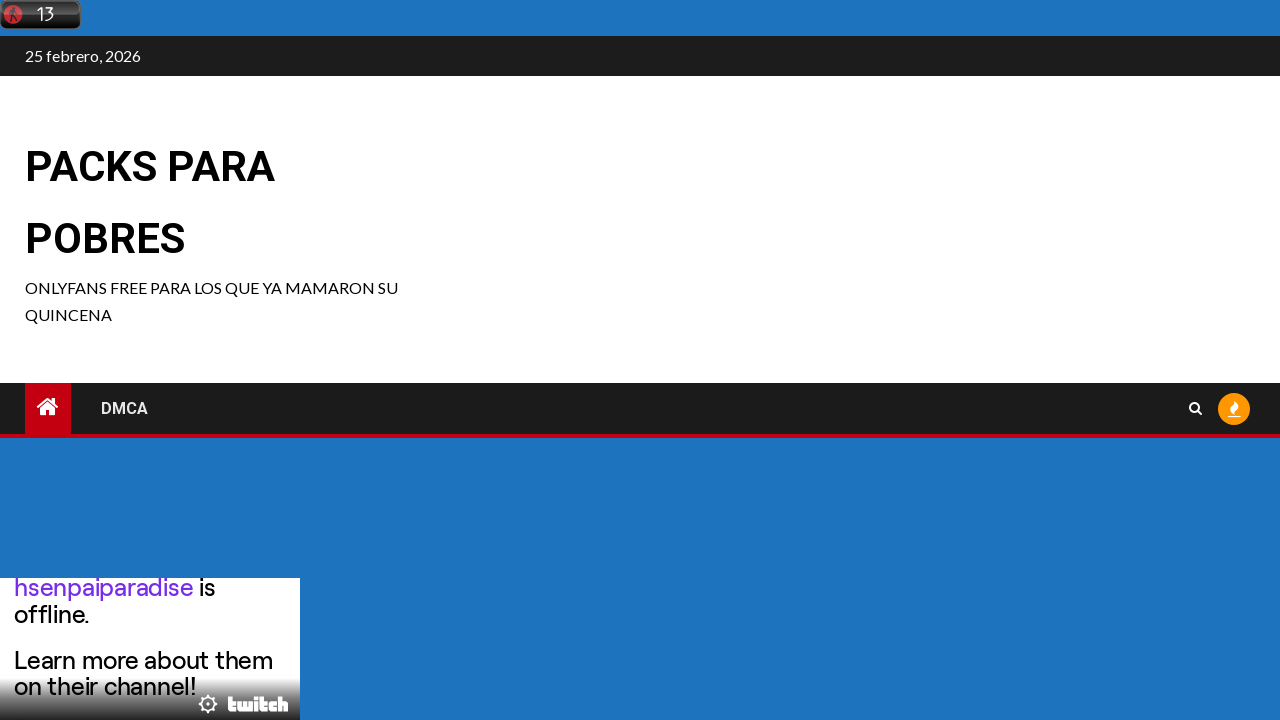

Verified first search result text matches 'Sailorscholar – Moggle'
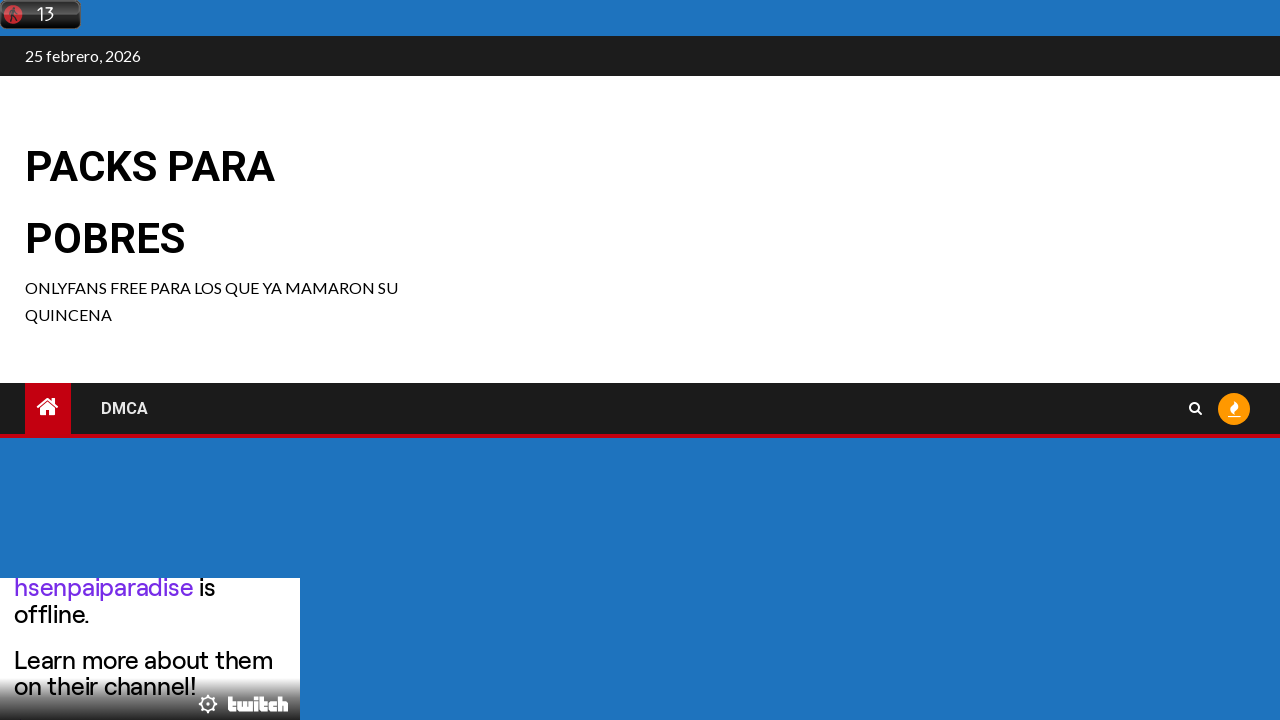

Navigated to second search for 'Natylikespizza'
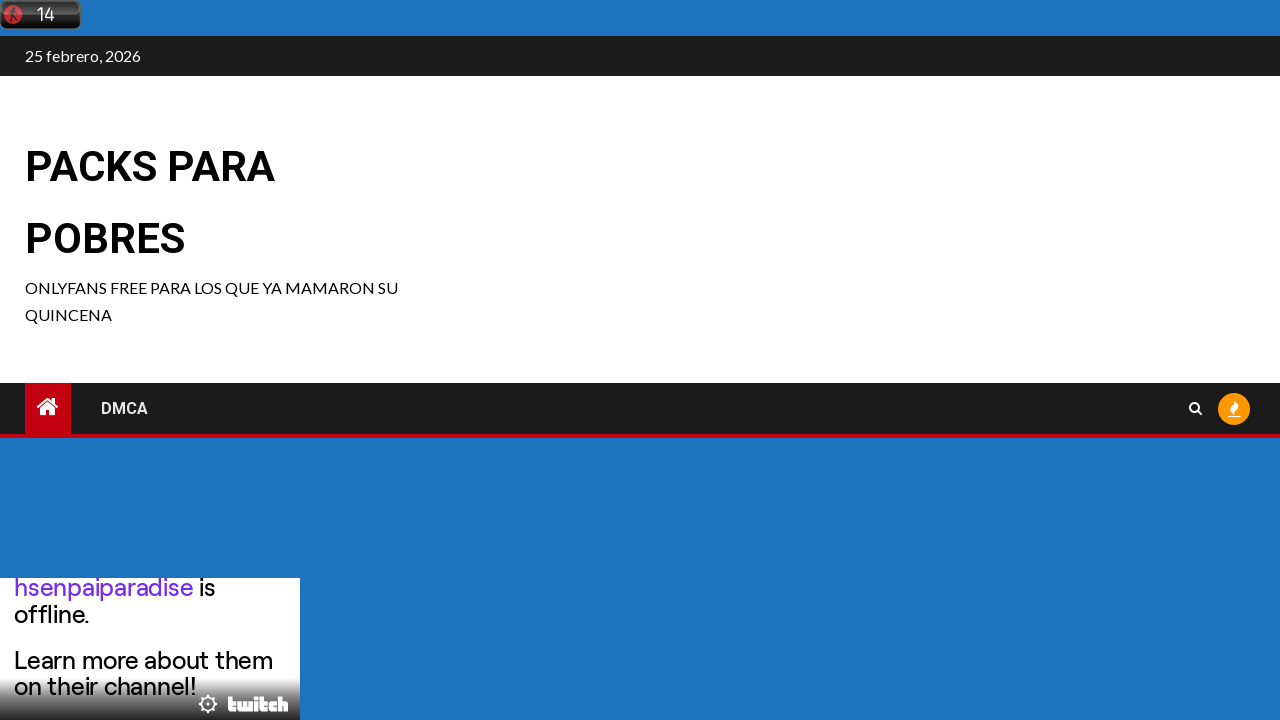

Waited for second search result element to load
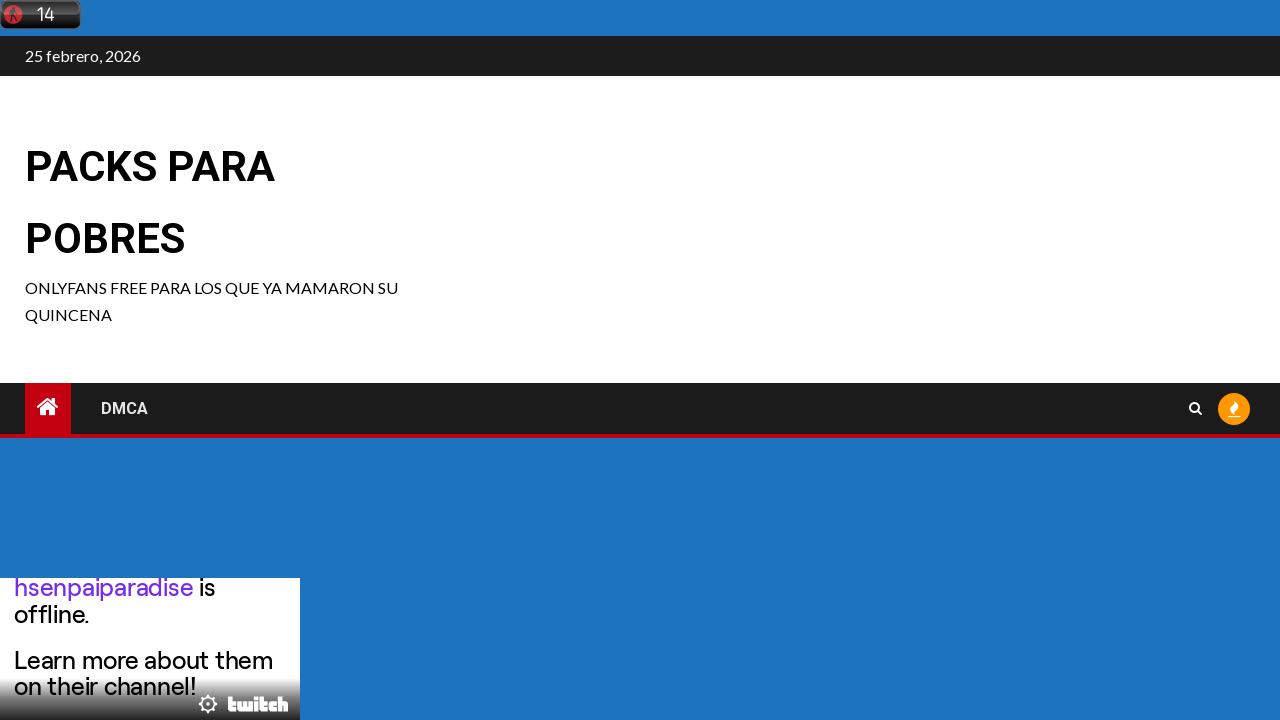

Located second search result element
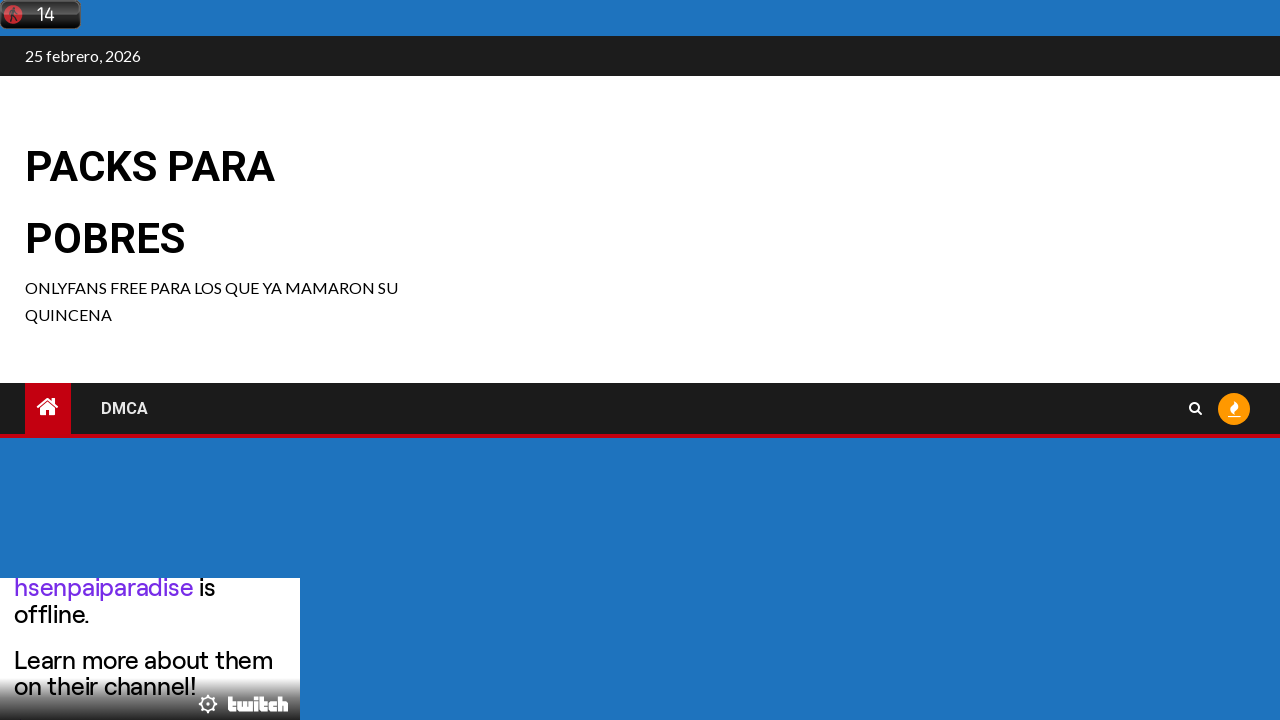

Extracted text from second result: 'Natylikespizza – Galacta'
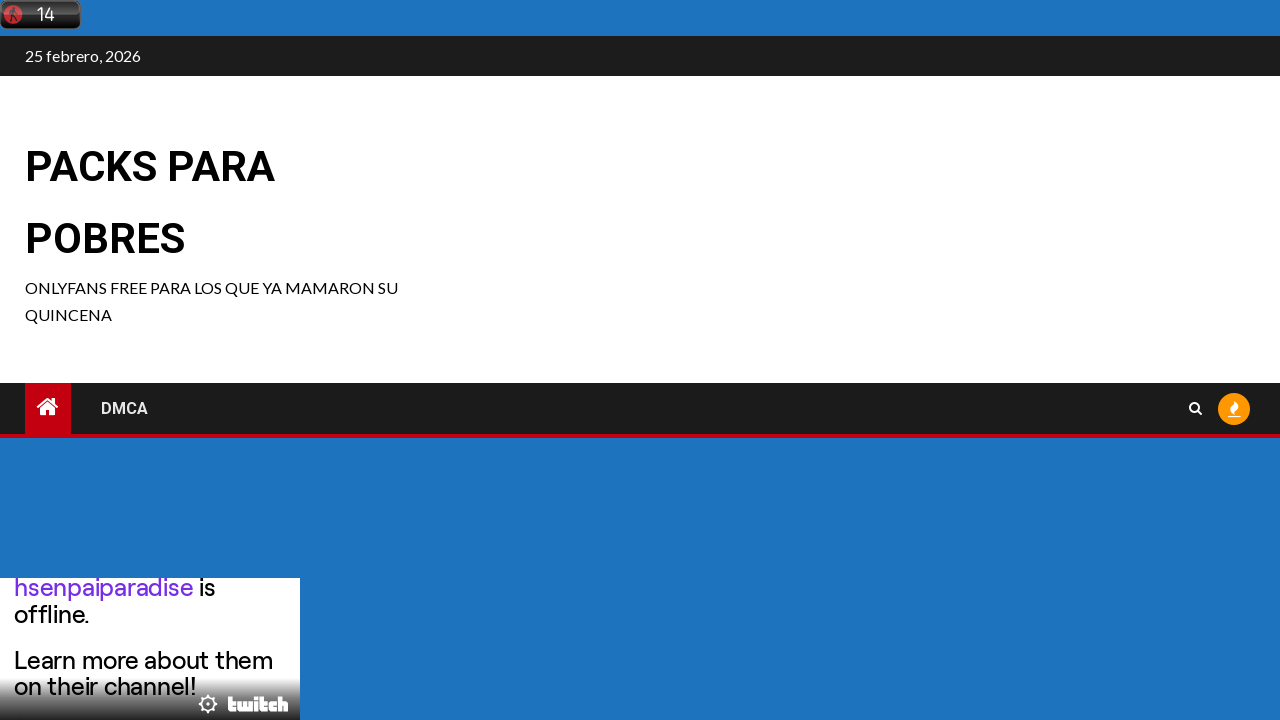

Verified second search result text matches 'Natylikespizza – Galacta'
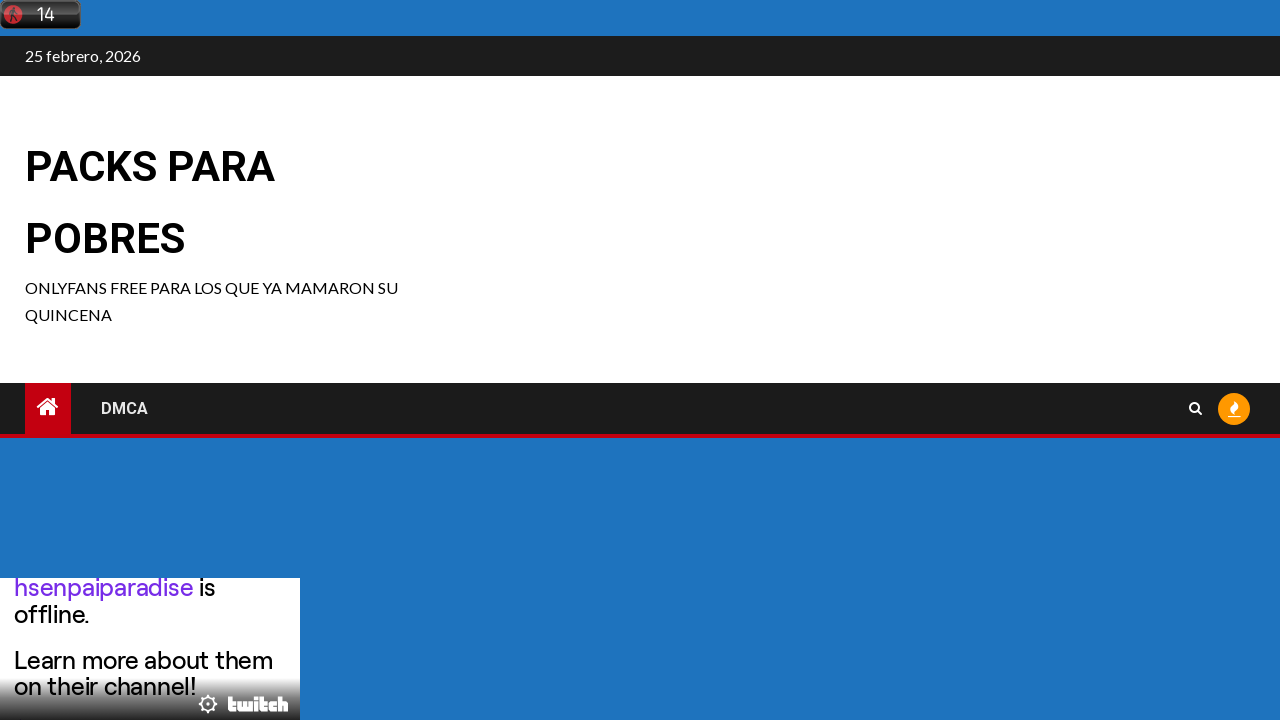

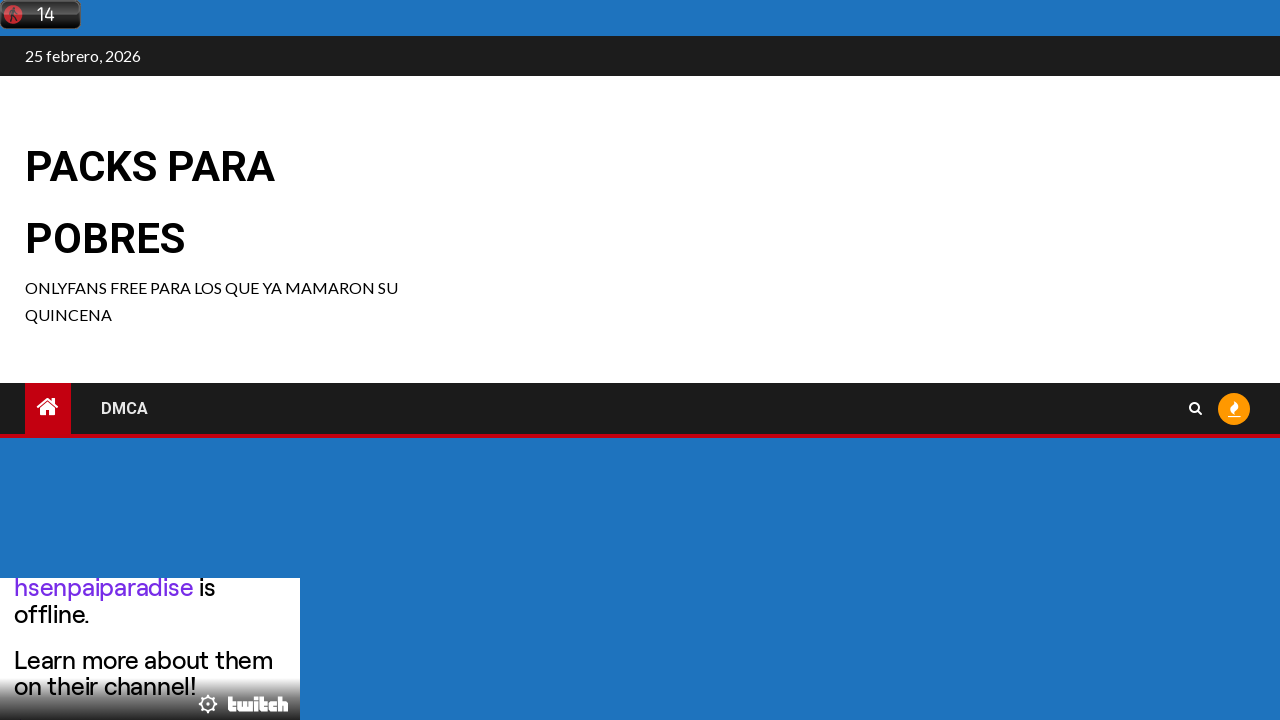